Tests deleting a to-do item by adding two items, checking off the first one, clicking the delete button, and verifying only one item remains in the list.

Starting URL: https://todomvc.com/examples/react/dist/

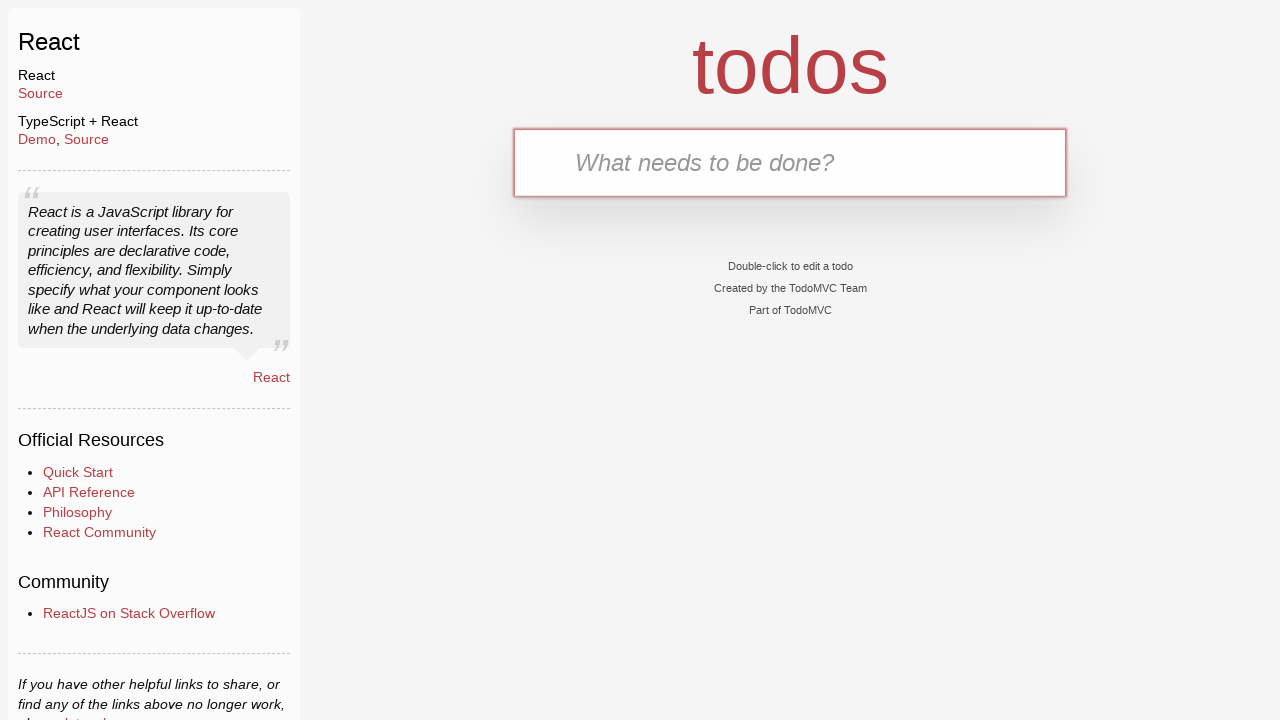

Clicked on the todo input field at (790, 162) on input.new-todo
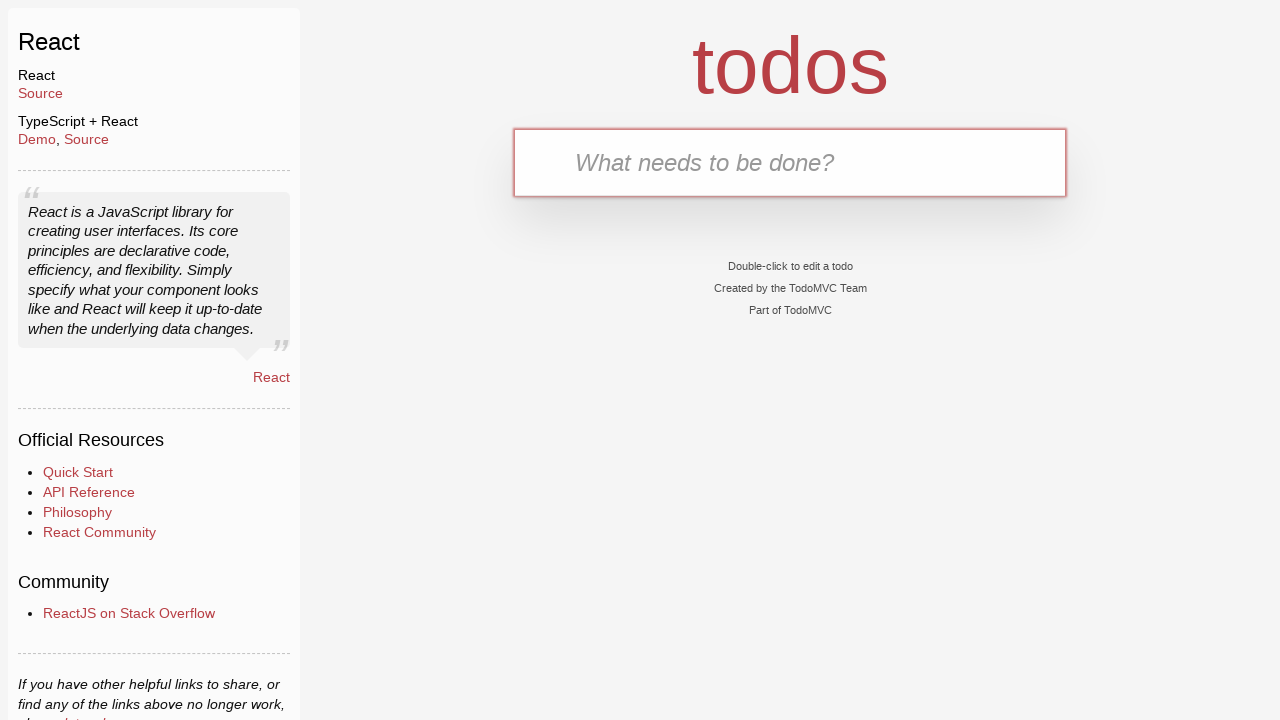

Filled in first todo item 'Buy groceries' on input.new-todo
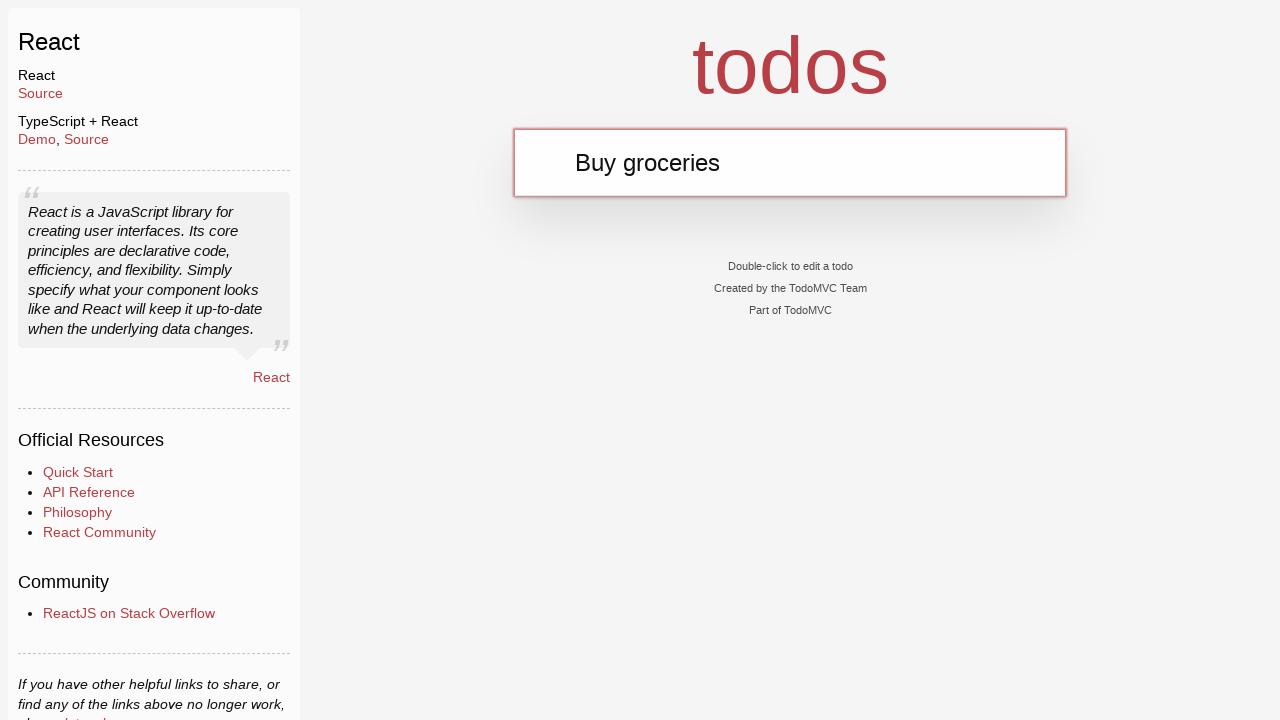

Pressed Enter to add first todo item
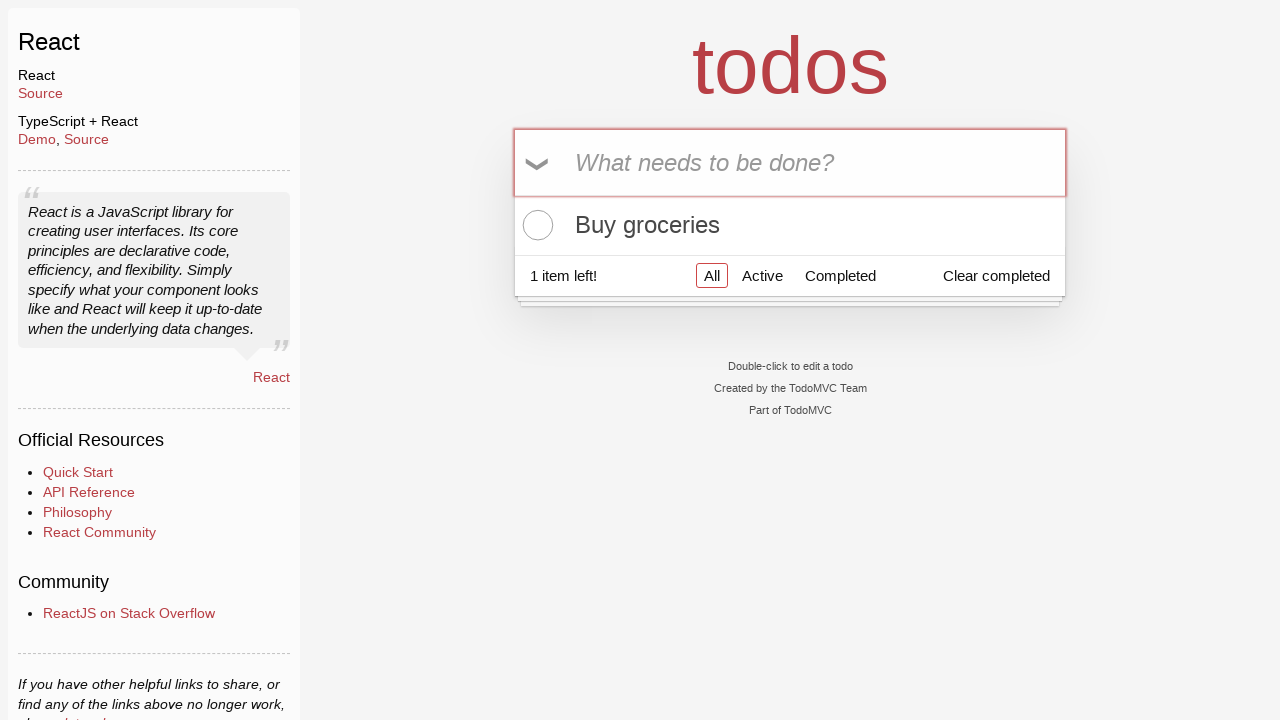

Waited for first todo item to be added
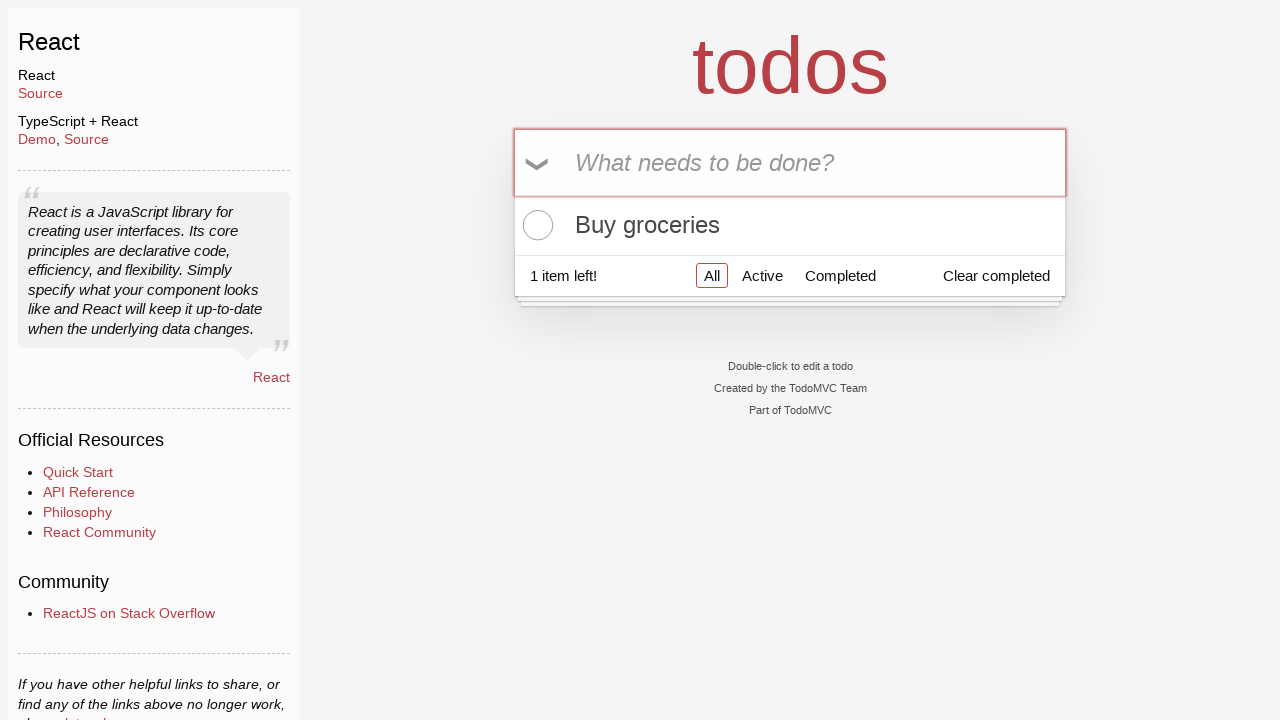

Filled in second todo item 'Walk the dog' on input.new-todo
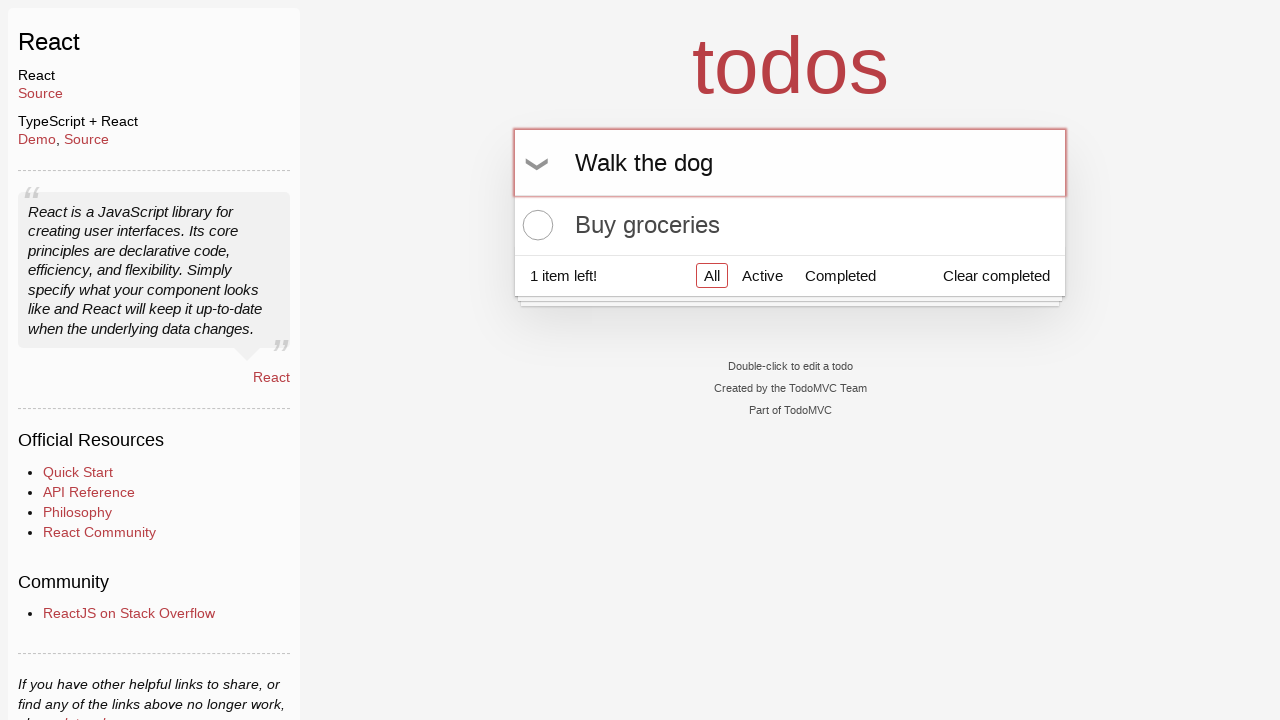

Pressed Enter to add second todo item
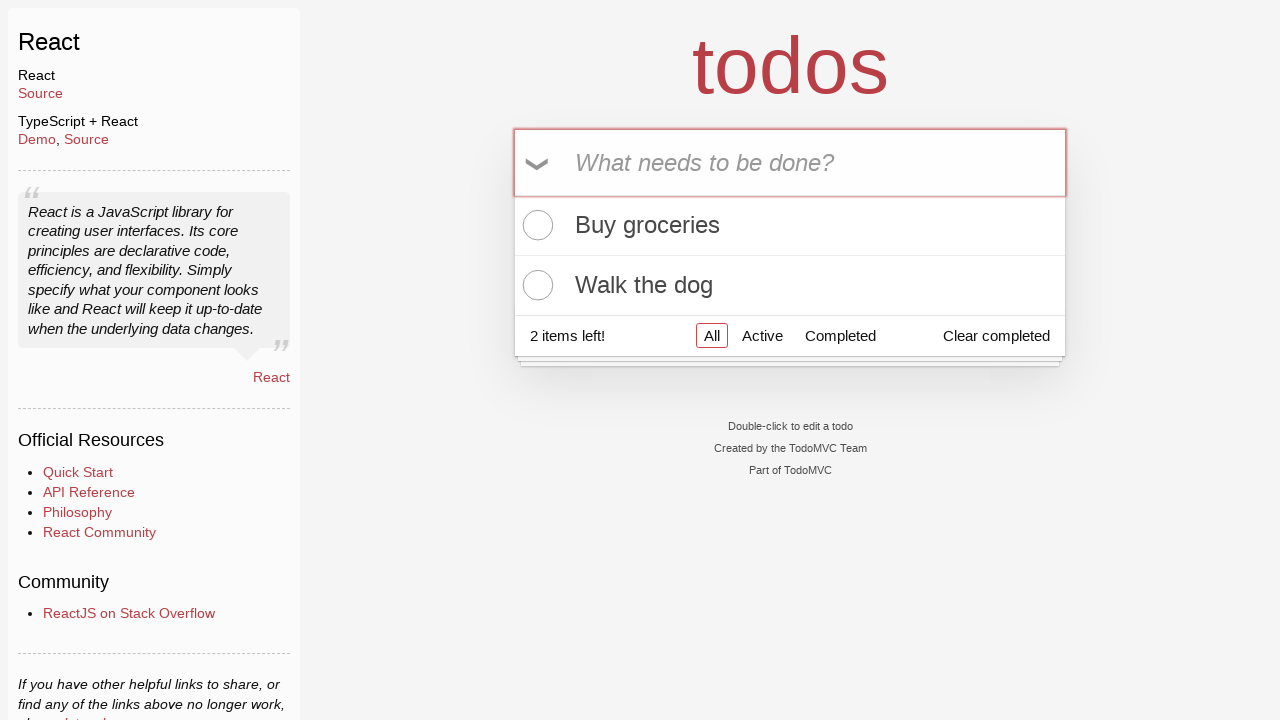

Waited for second todo item to be added
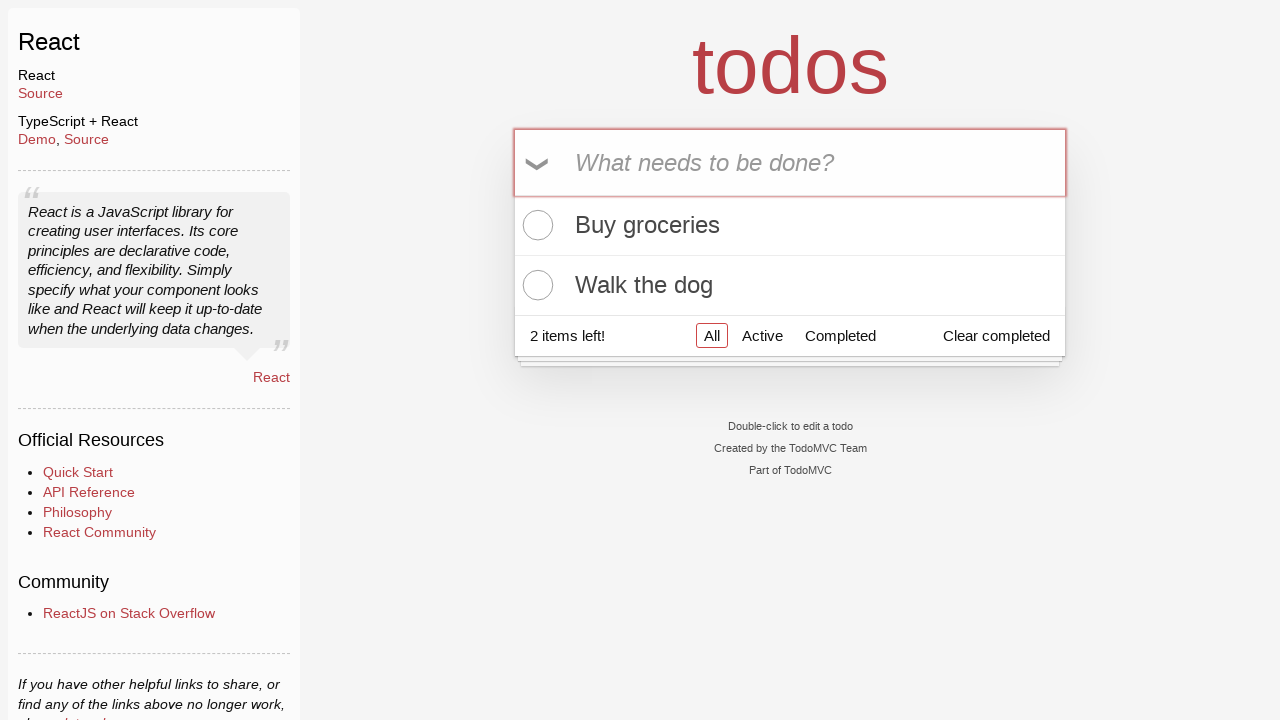

Clicked checkbox on first todo item to mark it complete at (535, 225) on input.toggle
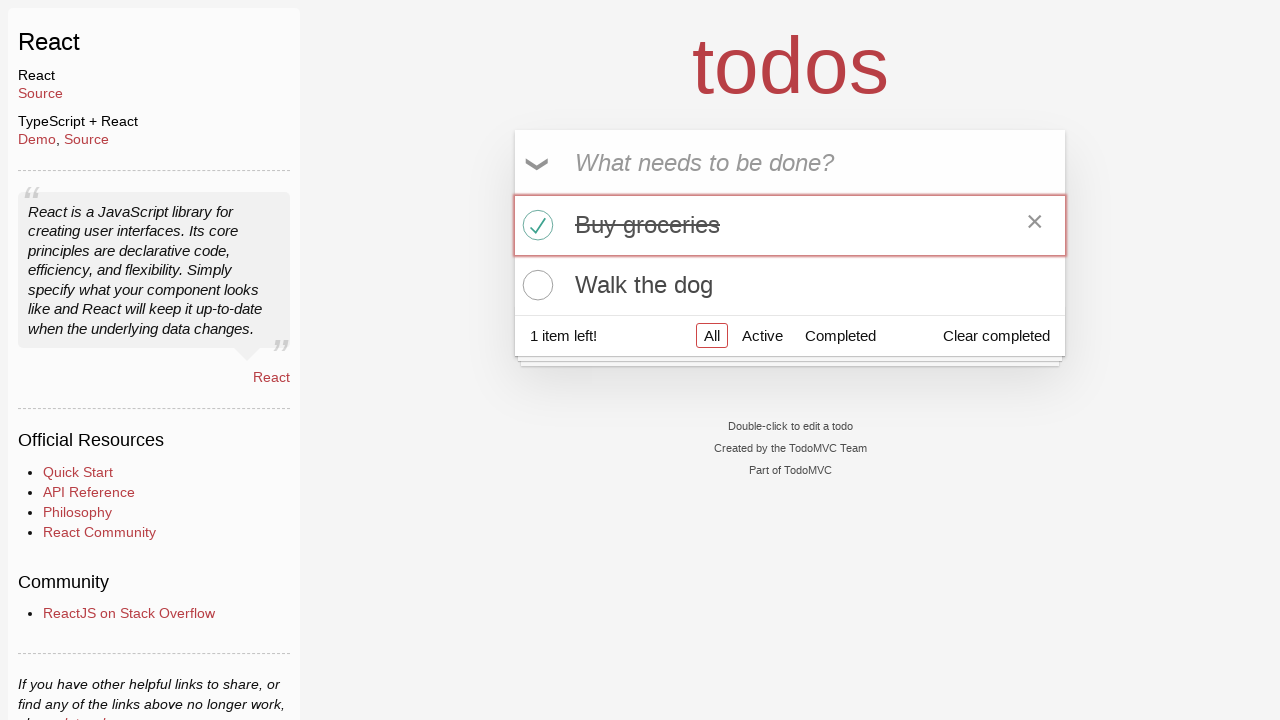

Hovered over first todo item to reveal delete button at (790, 226) on ul.todo-list li >> nth=0
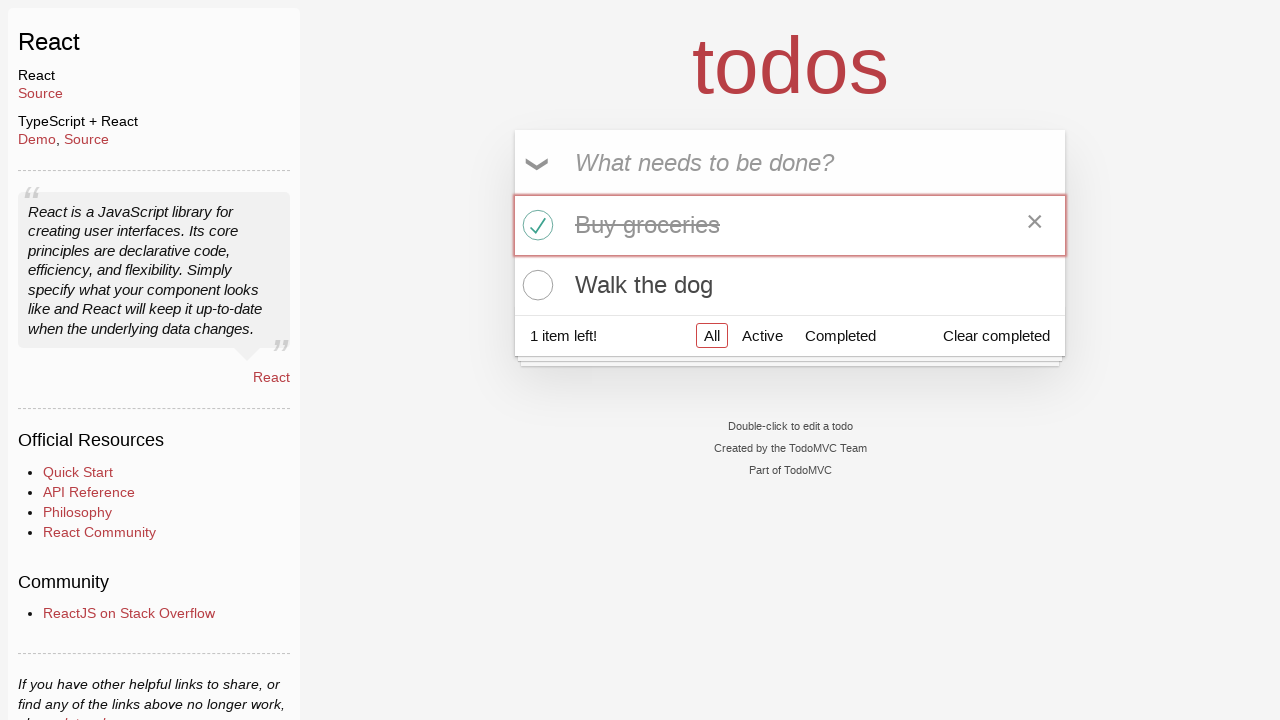

Clicked delete button to remove the first todo item at (1035, 225) on button.destroy
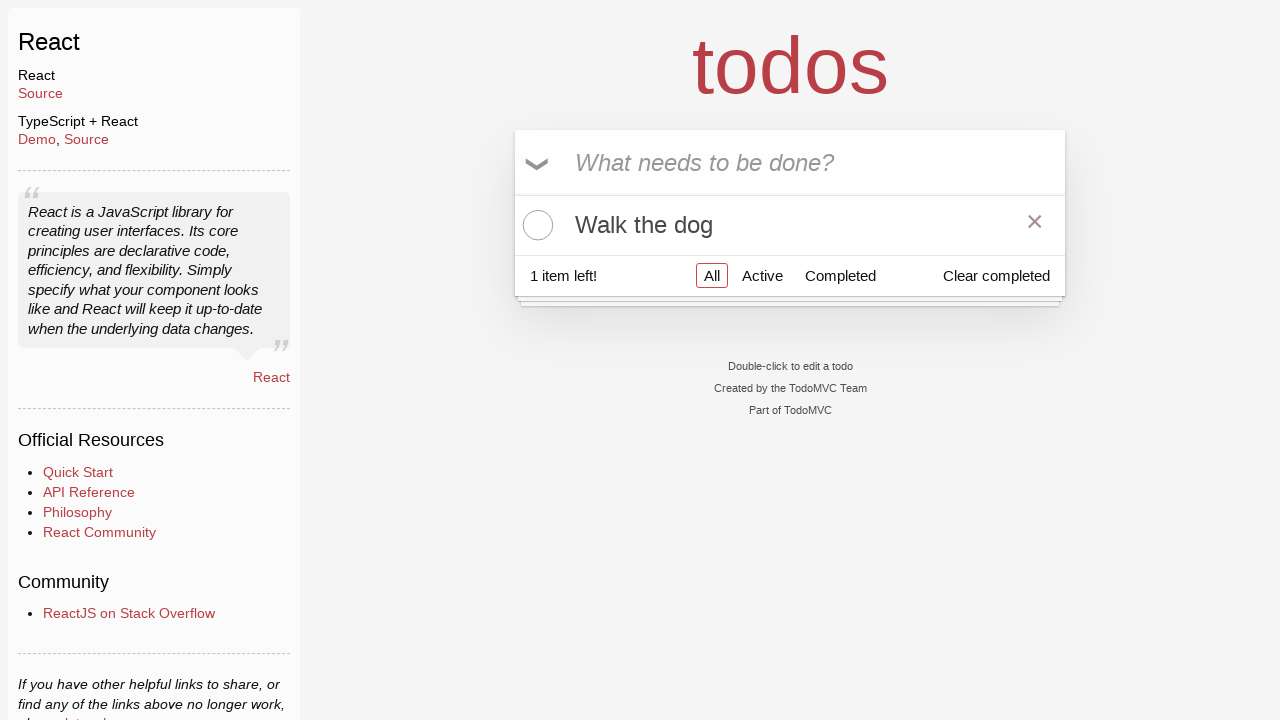

Verified that only one todo item remains in the list
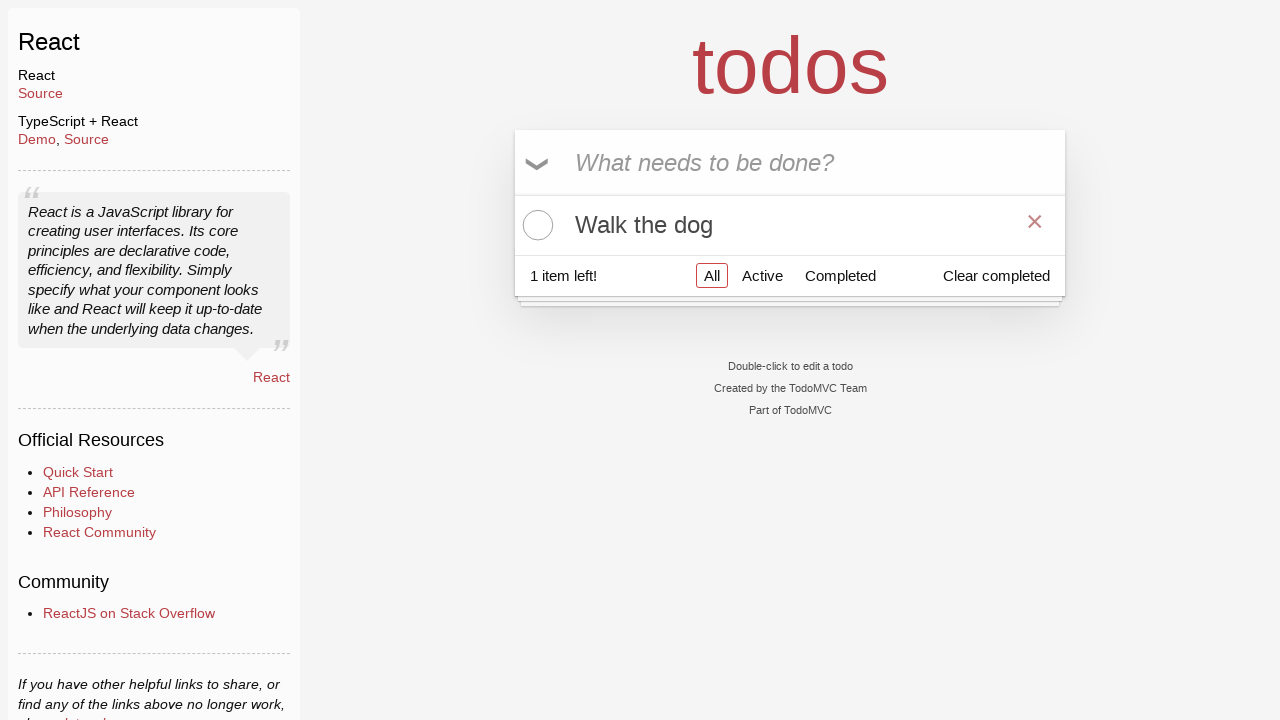

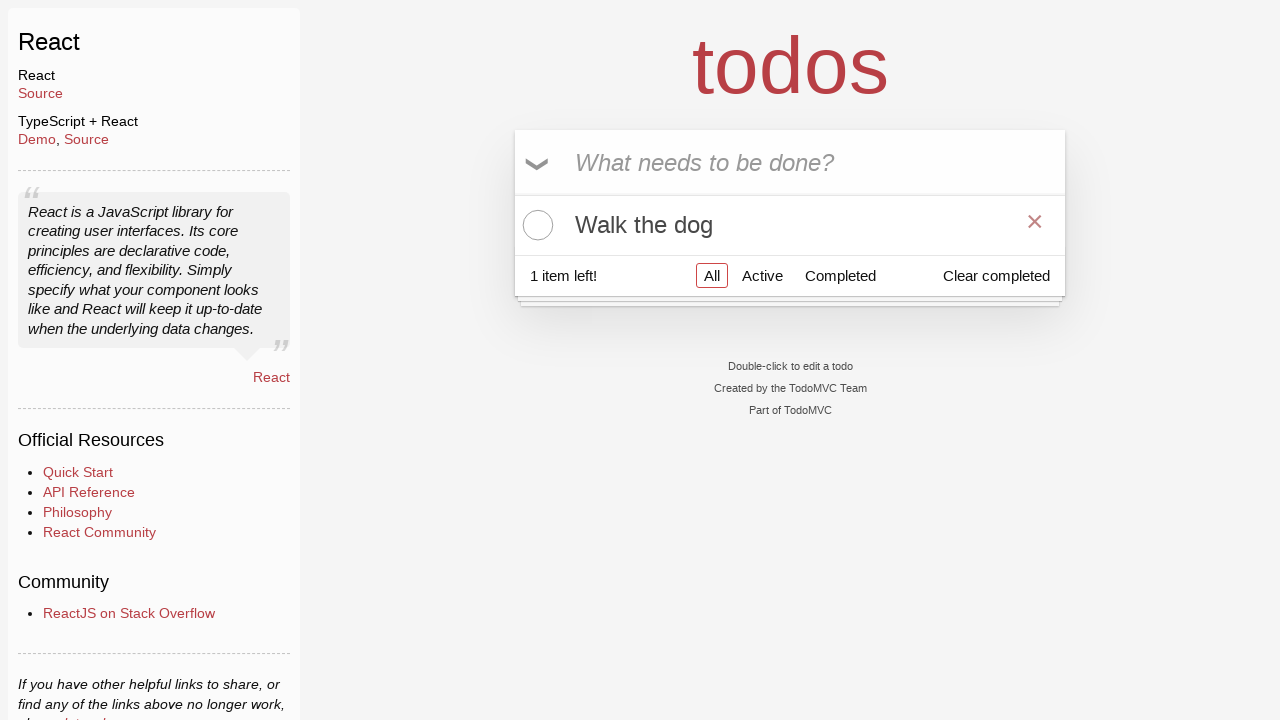